Tests toBeAttached assertion by clicking a button and verifying element is attached to DOM

Starting URL: https://demoapp-sable-gamma.vercel.app/

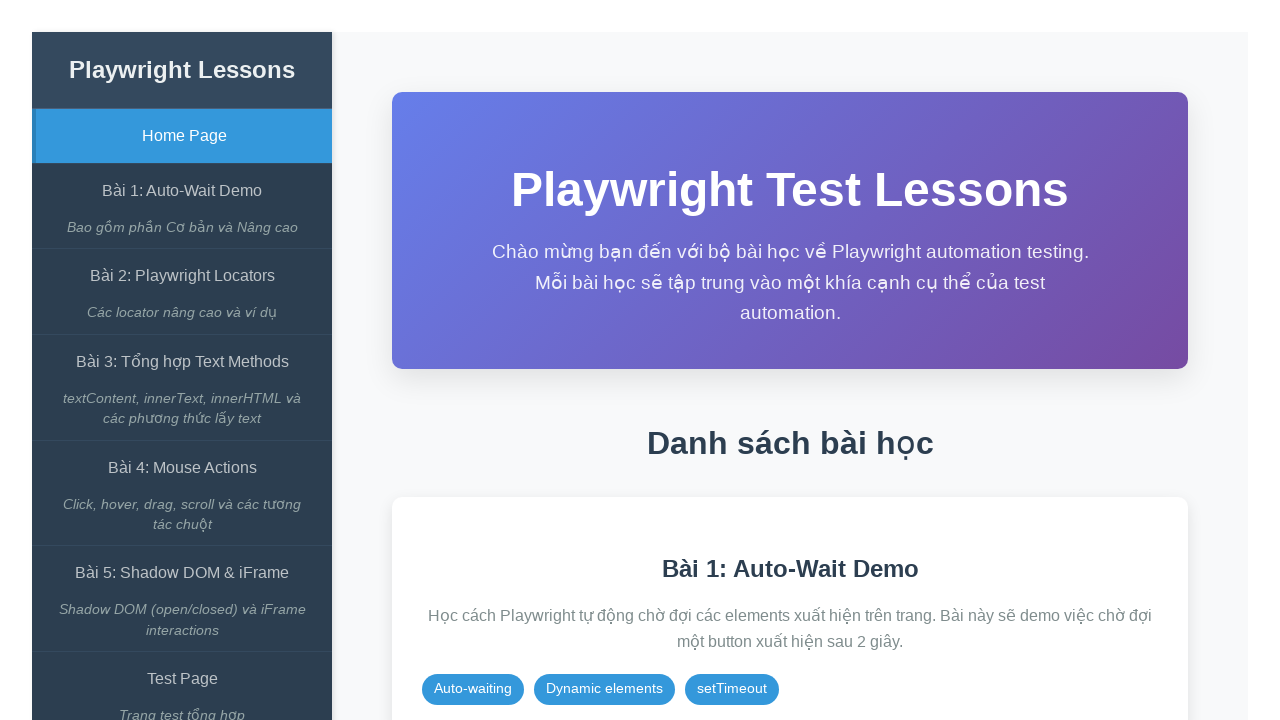

Clicked on Auto-Wait Demo link at (182, 191) on internal:role=link[name="Bài 1: Auto-Wait Demo"i]
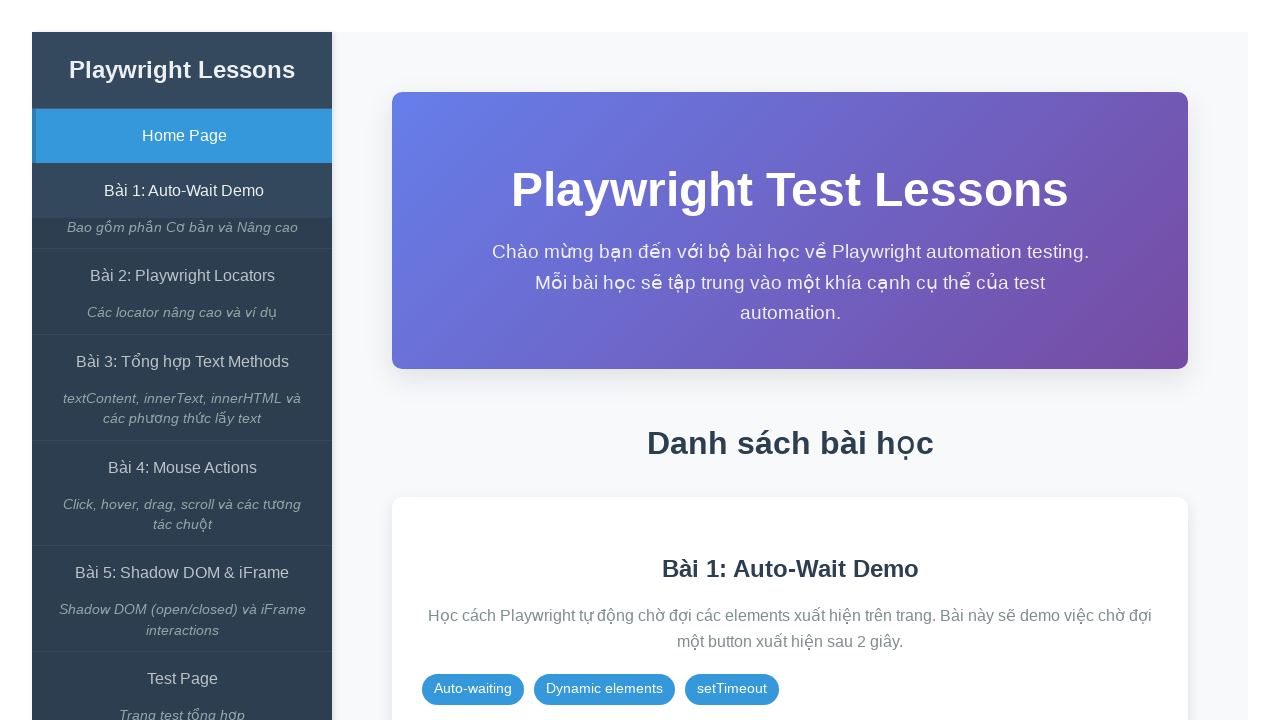

Clicked on expect() có await button at (857, 312) on internal:role=button[name="expect() có await"i]
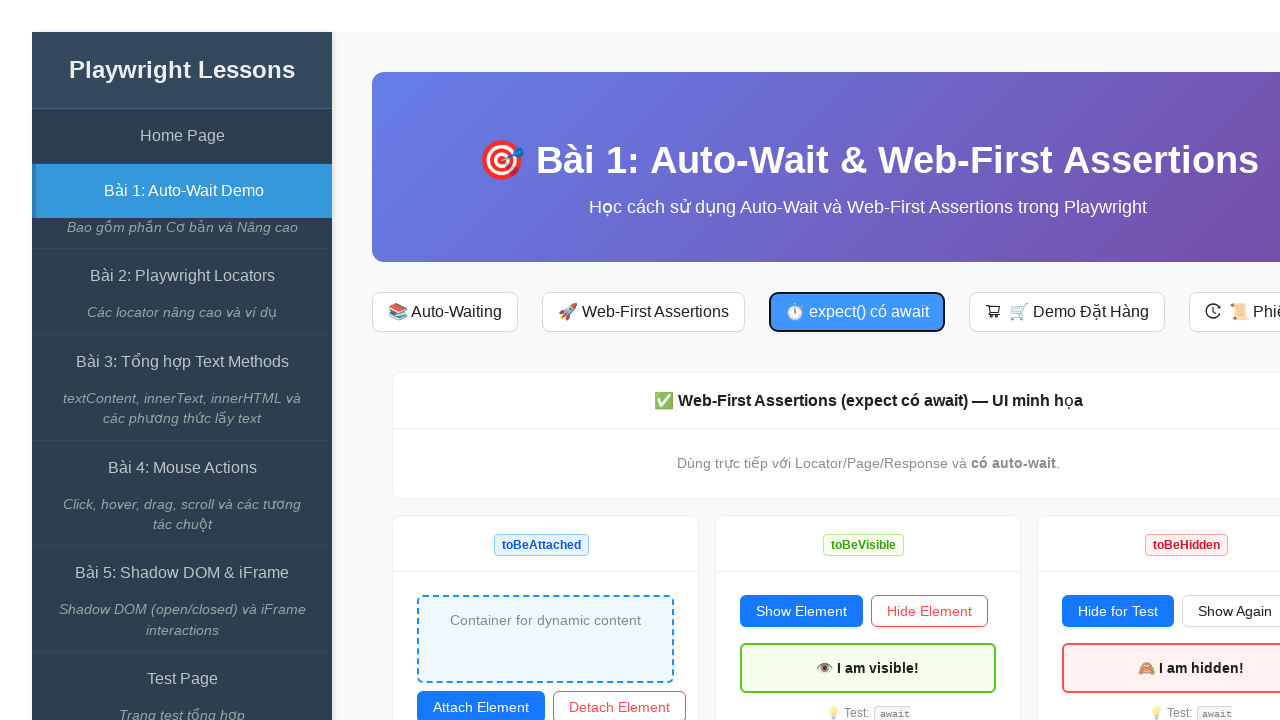

Clicked attach button at (481, 704) on #btn-attach
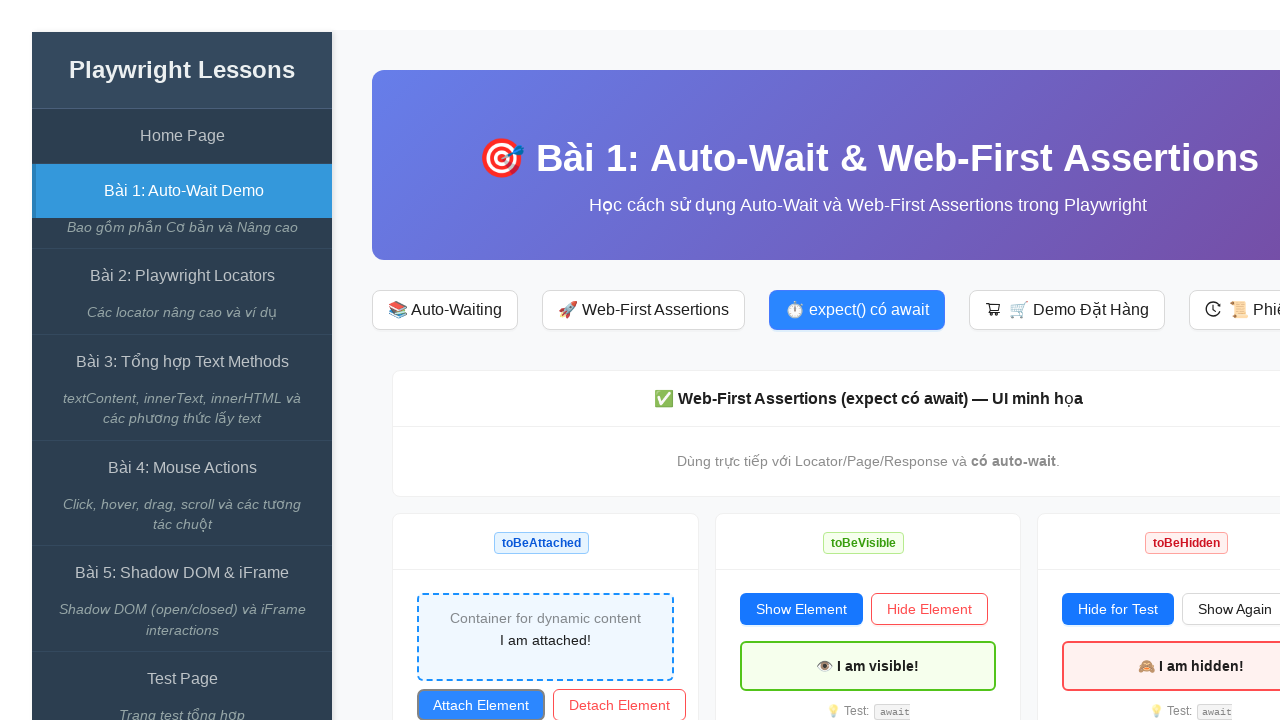

Verified element is attached to DOM
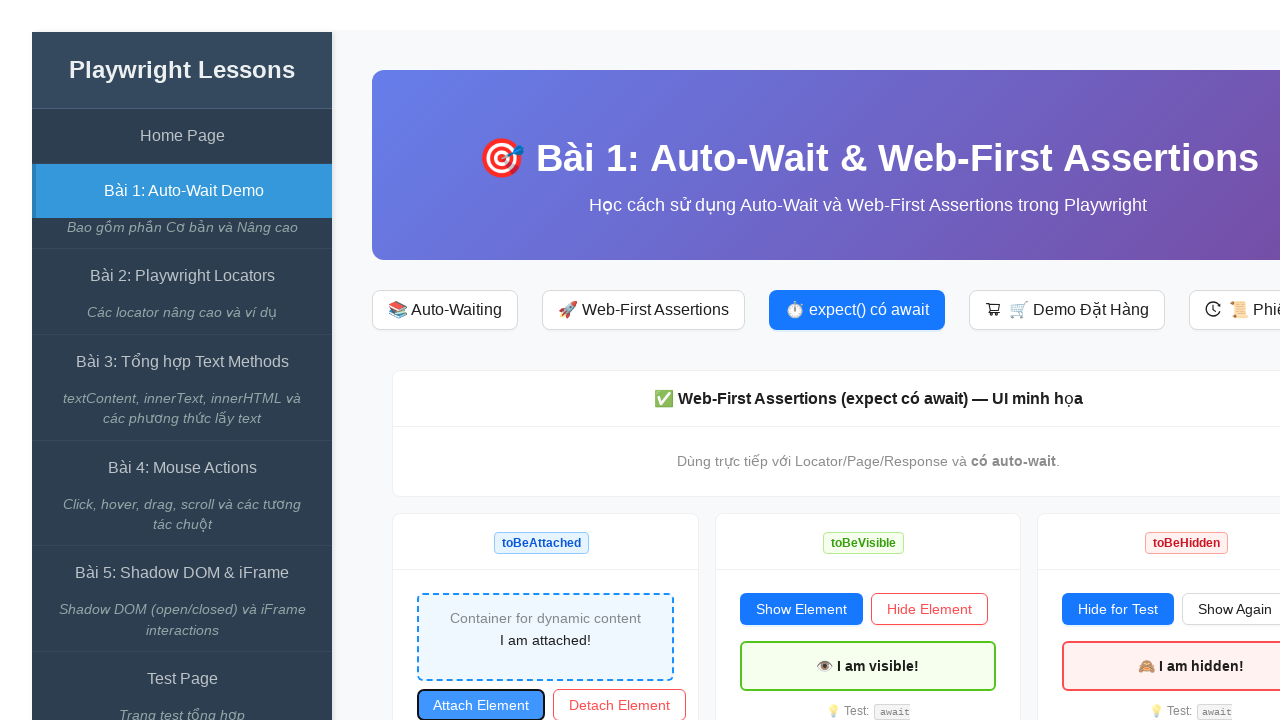

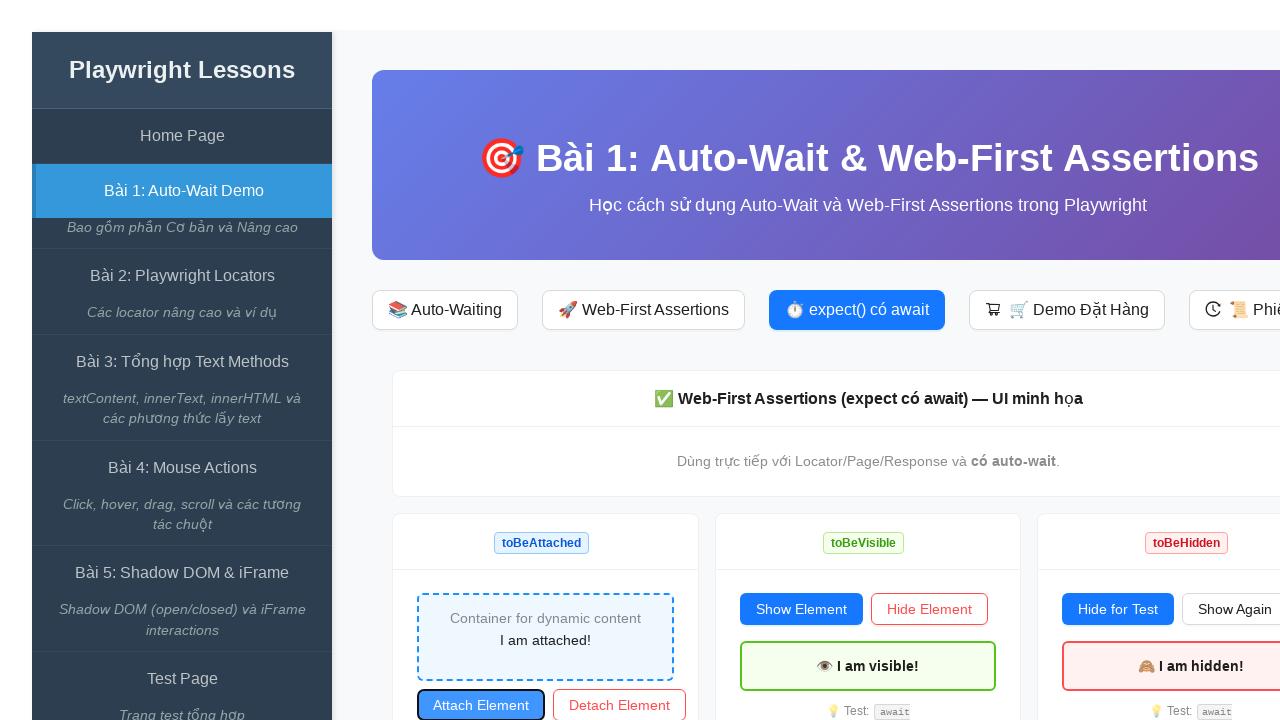